Navigates to Sharda Online website and verifies that links are present on the page by waiting for anchor elements to load.

Starting URL: https://shardaonline.ac.in/

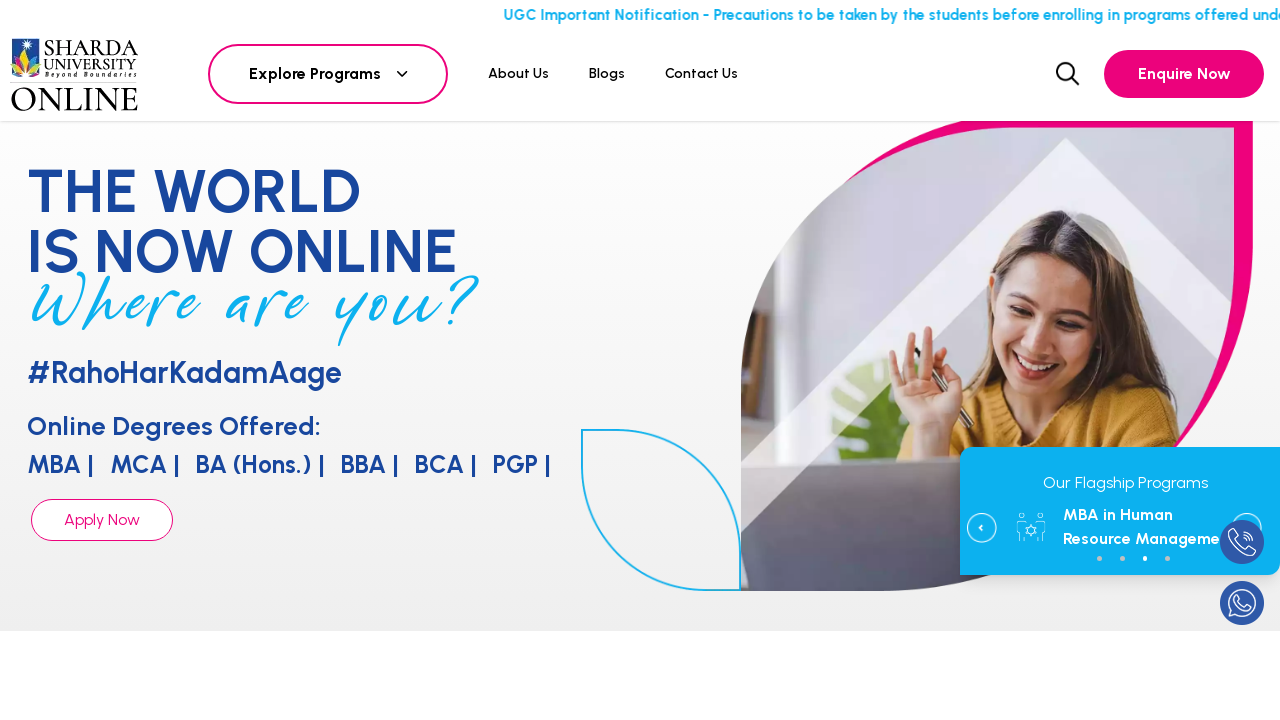

Waited for page to reach network idle state
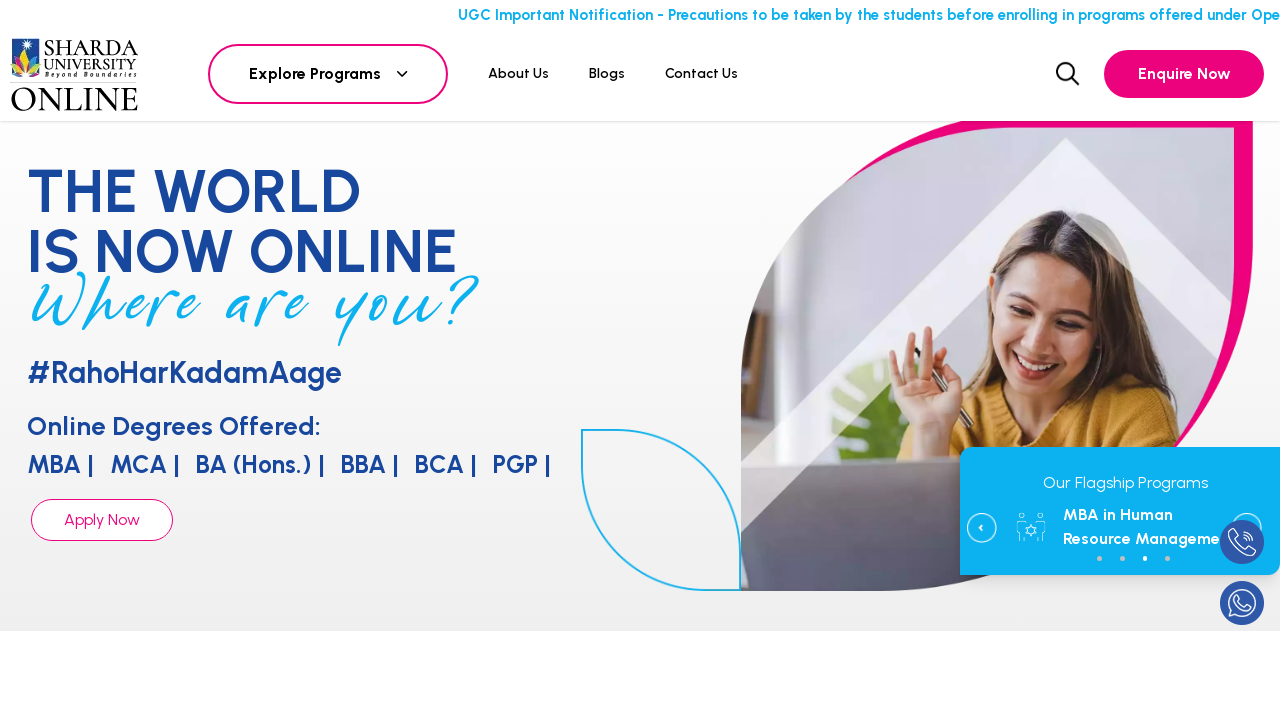

Waited for anchor elements to be attached to the page
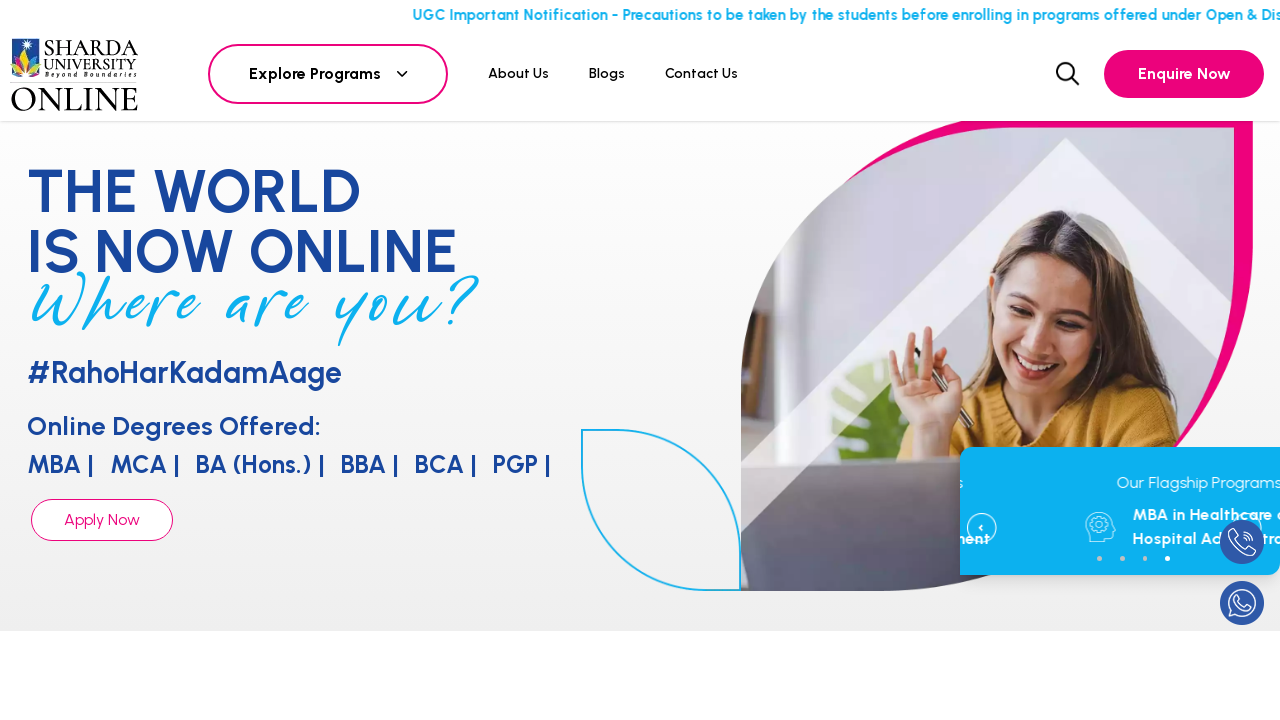

Located all anchor elements on the page
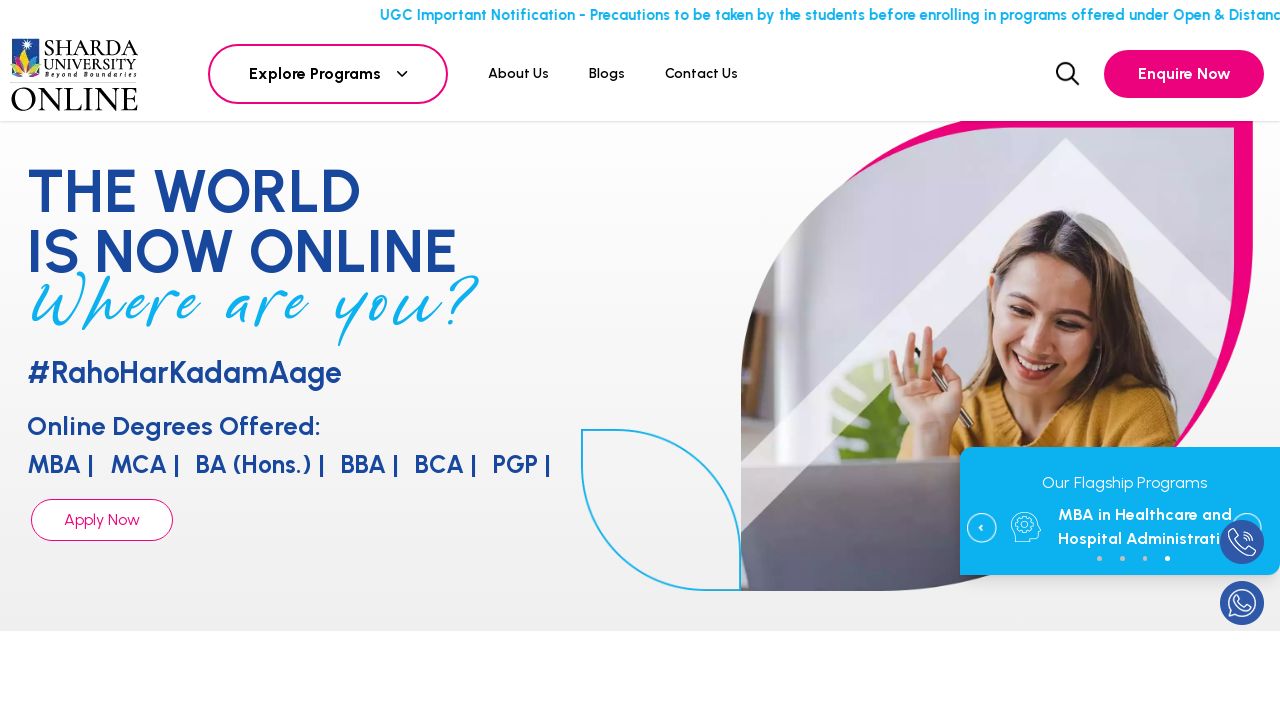

Counted total links on page: 303
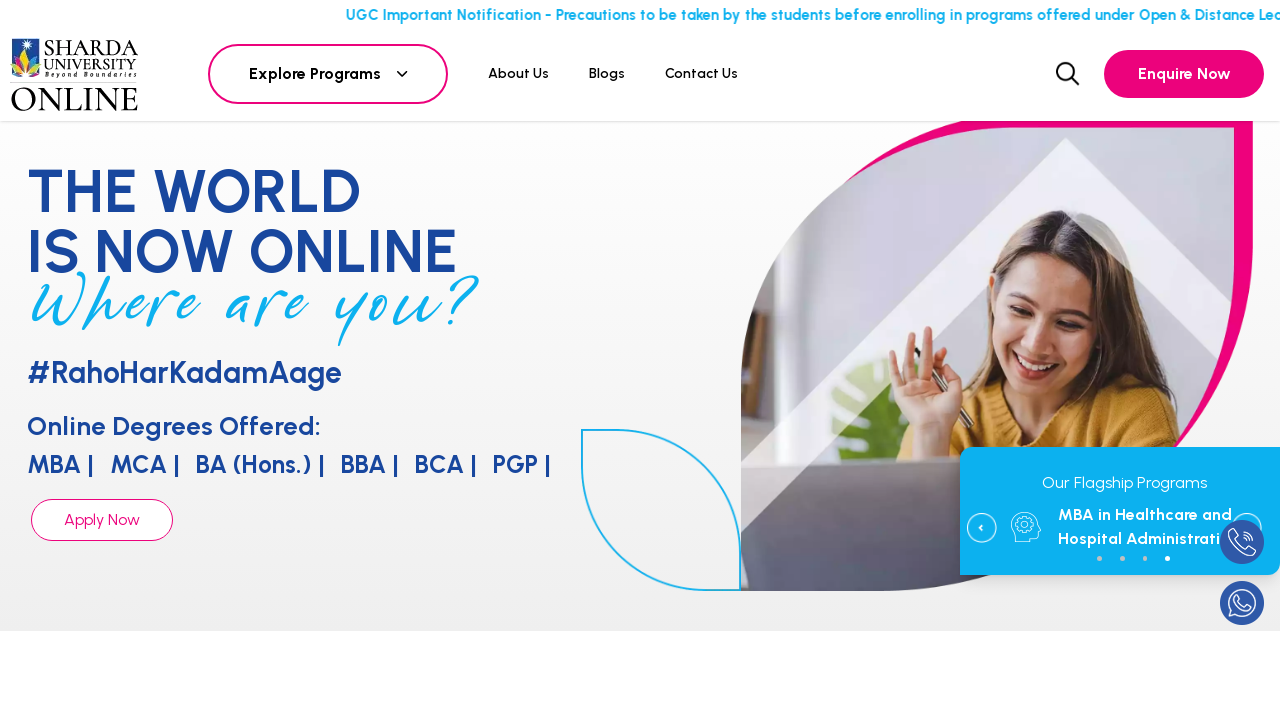

Printed link count result: 303 links found
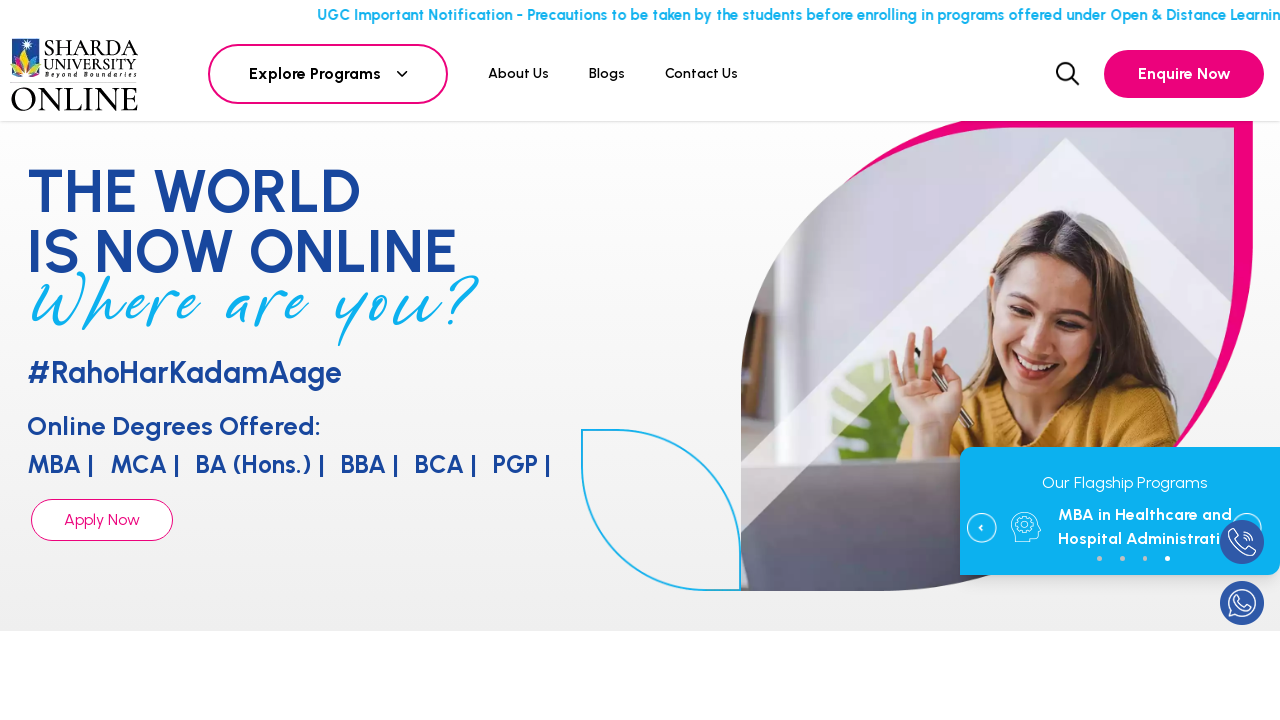

Verified that links are present on the page (assertion passed)
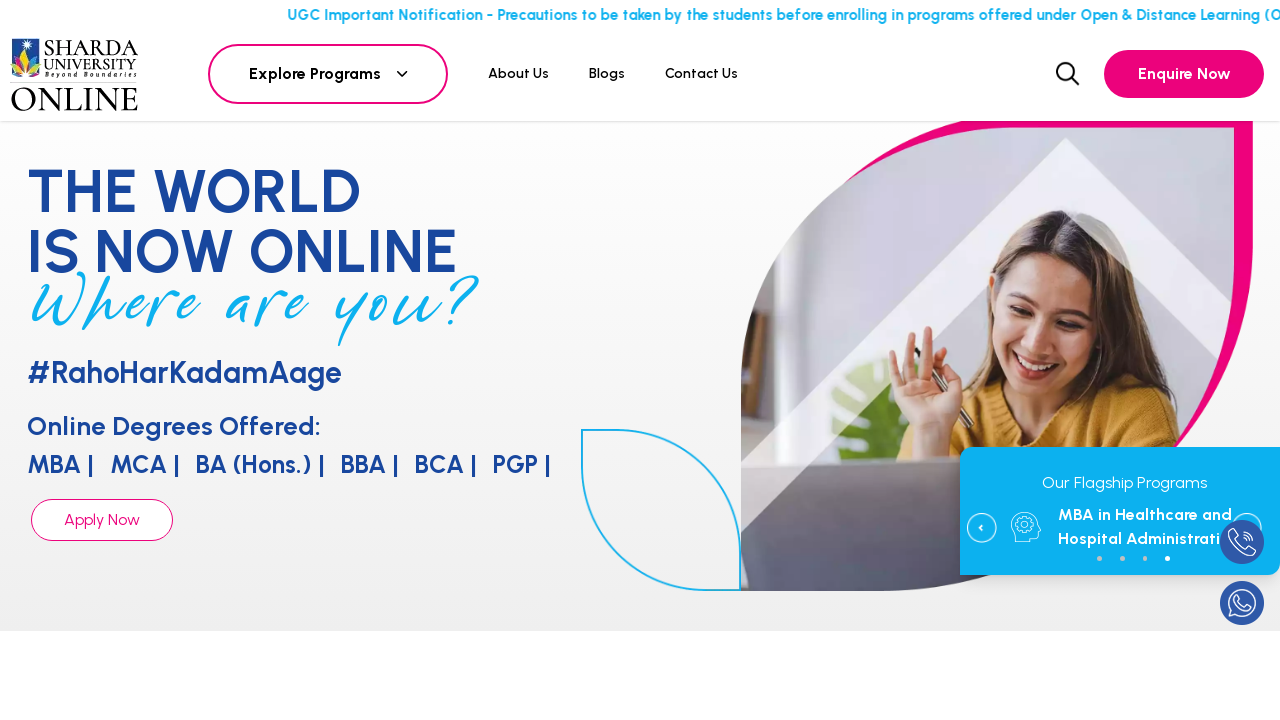

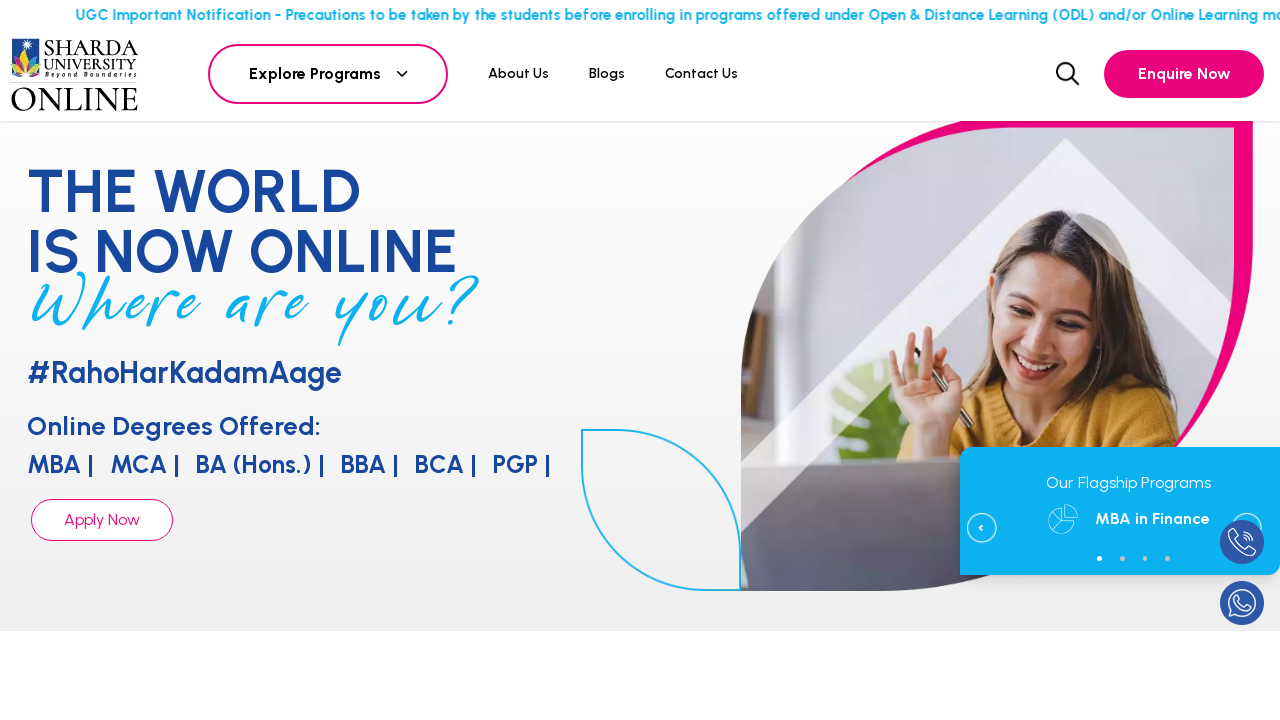